Tests clicking a "set cookie" button and verifying the cookie is set with expected name and value

Starting URL: https://example.cypress.io/commands/cookies

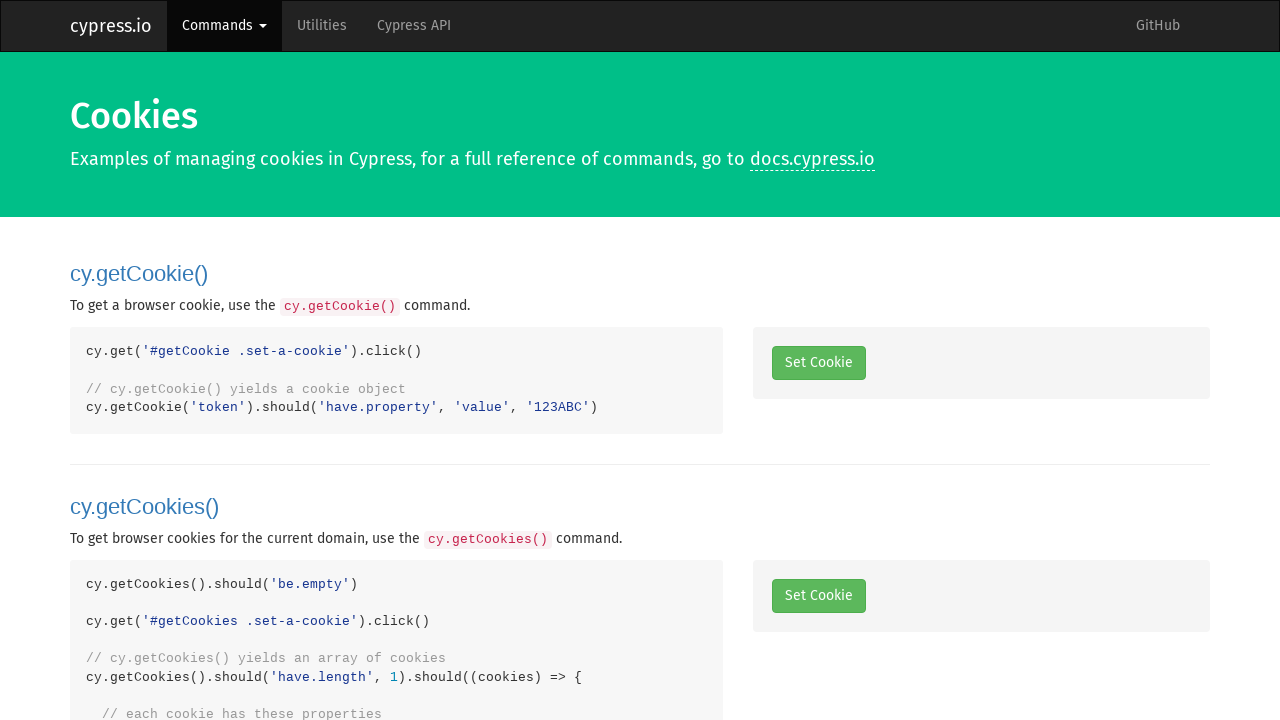

Clicked 'set cookie' button at (818, 363) on #getCookie .set-a-cookie
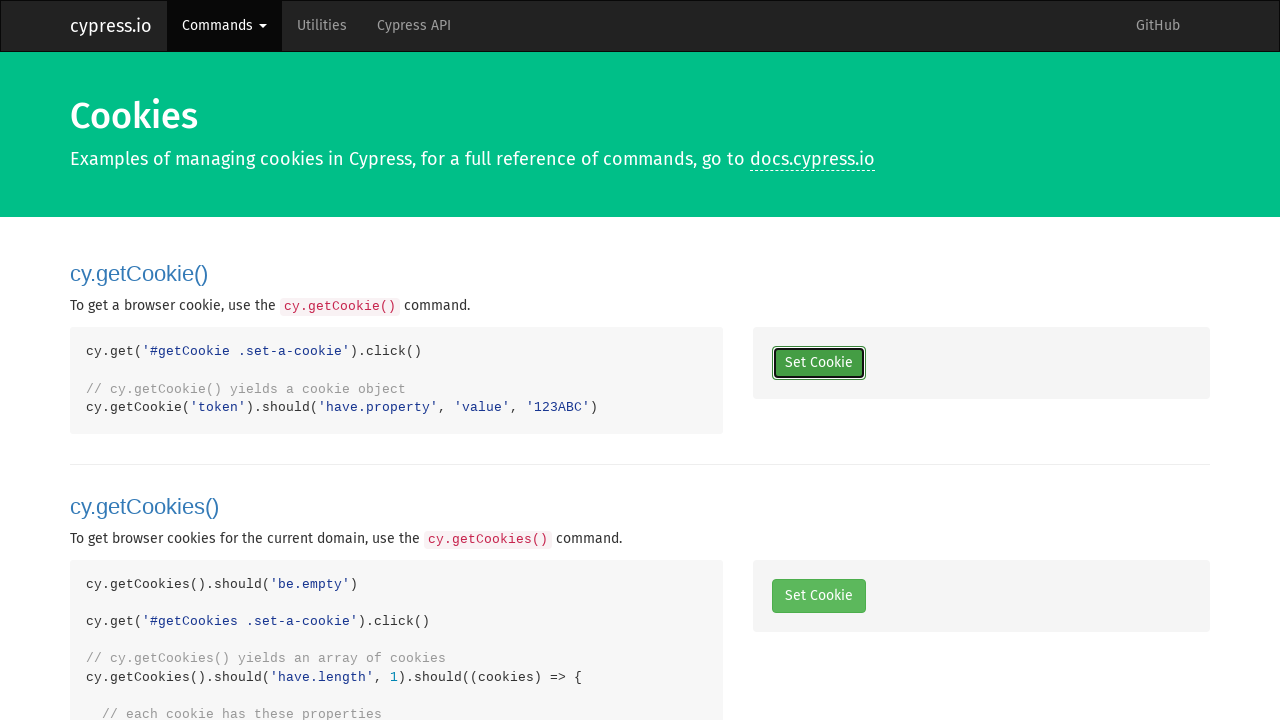

Retrieved cookies from context
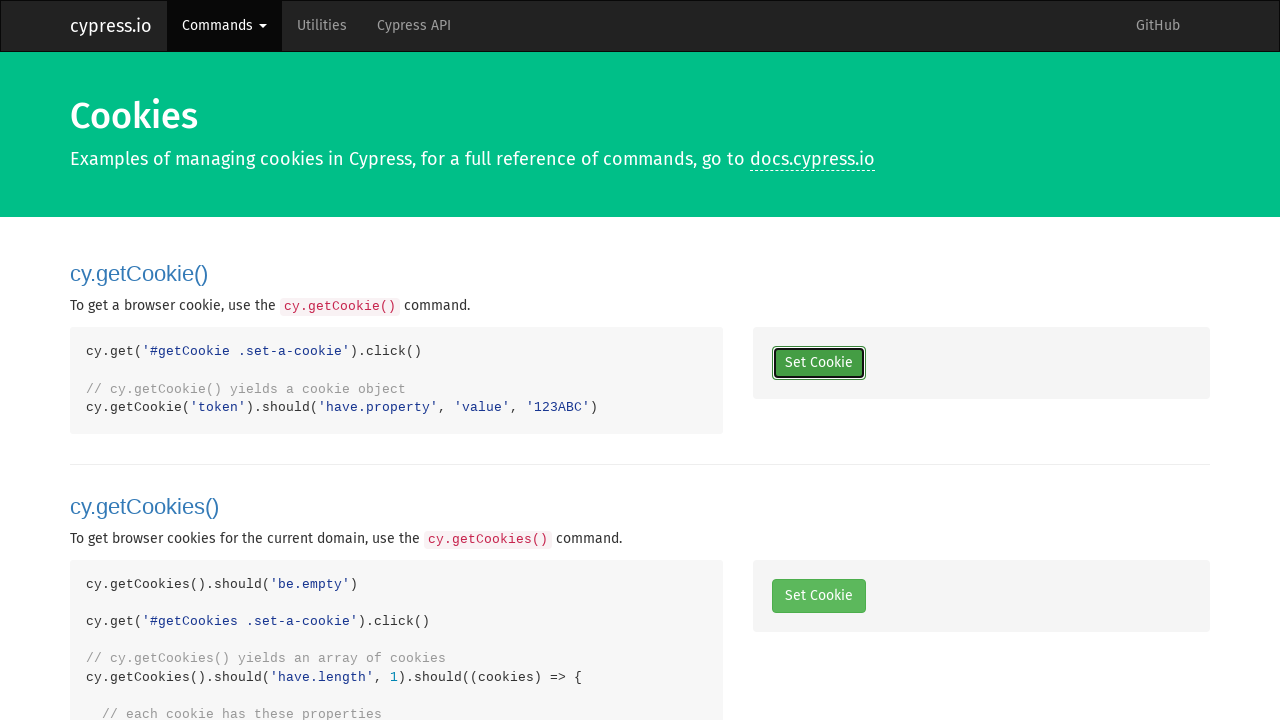

Verified that at least one cookie exists
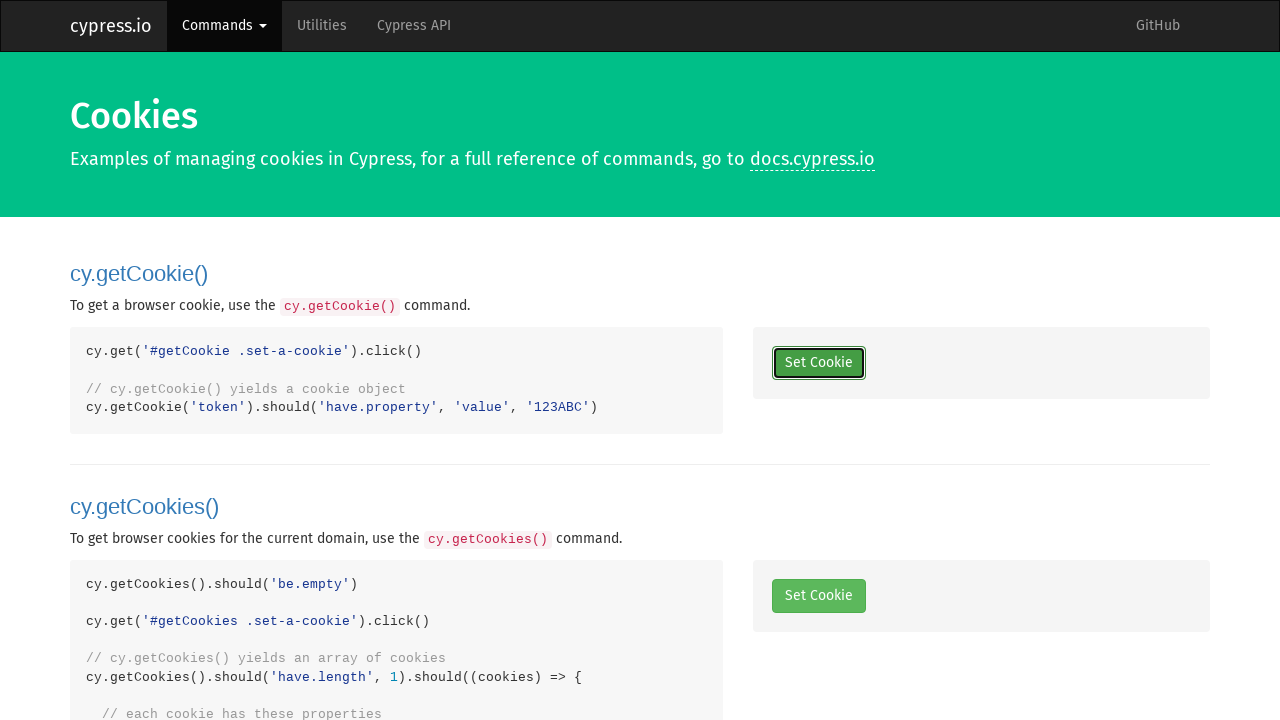

Verified cookie name is 'token'
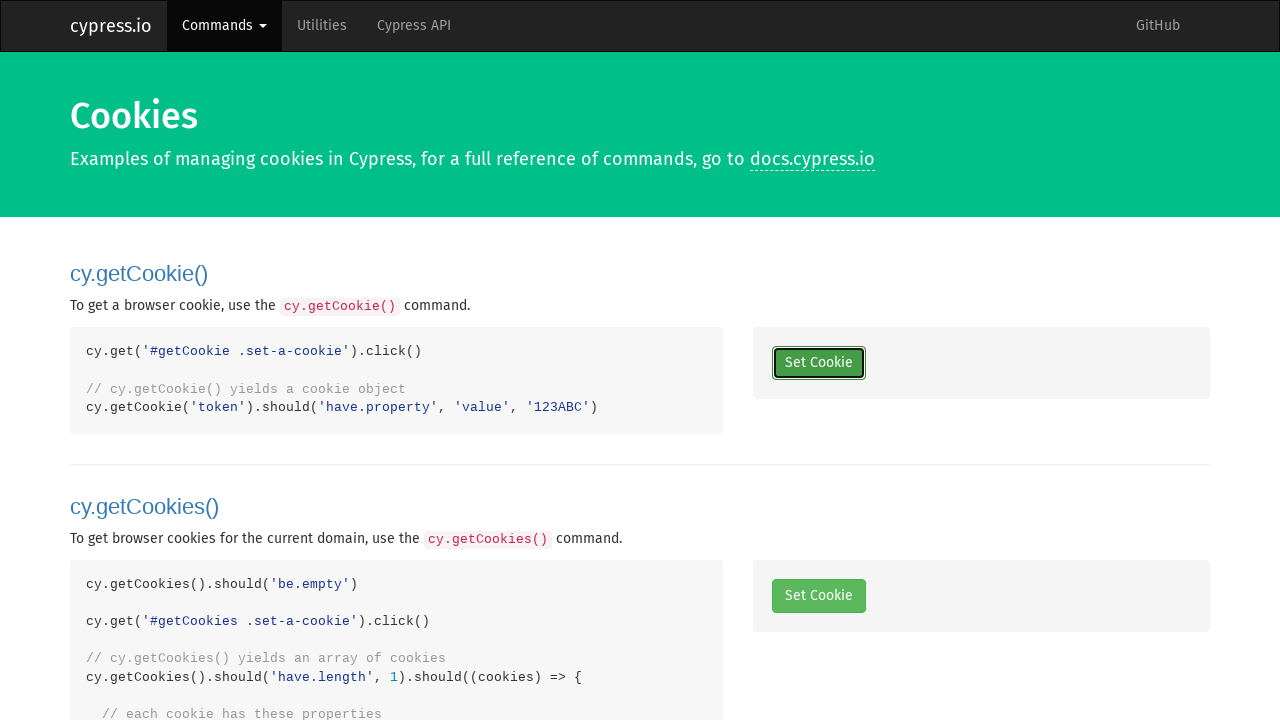

Verified cookie value is '123ABC'
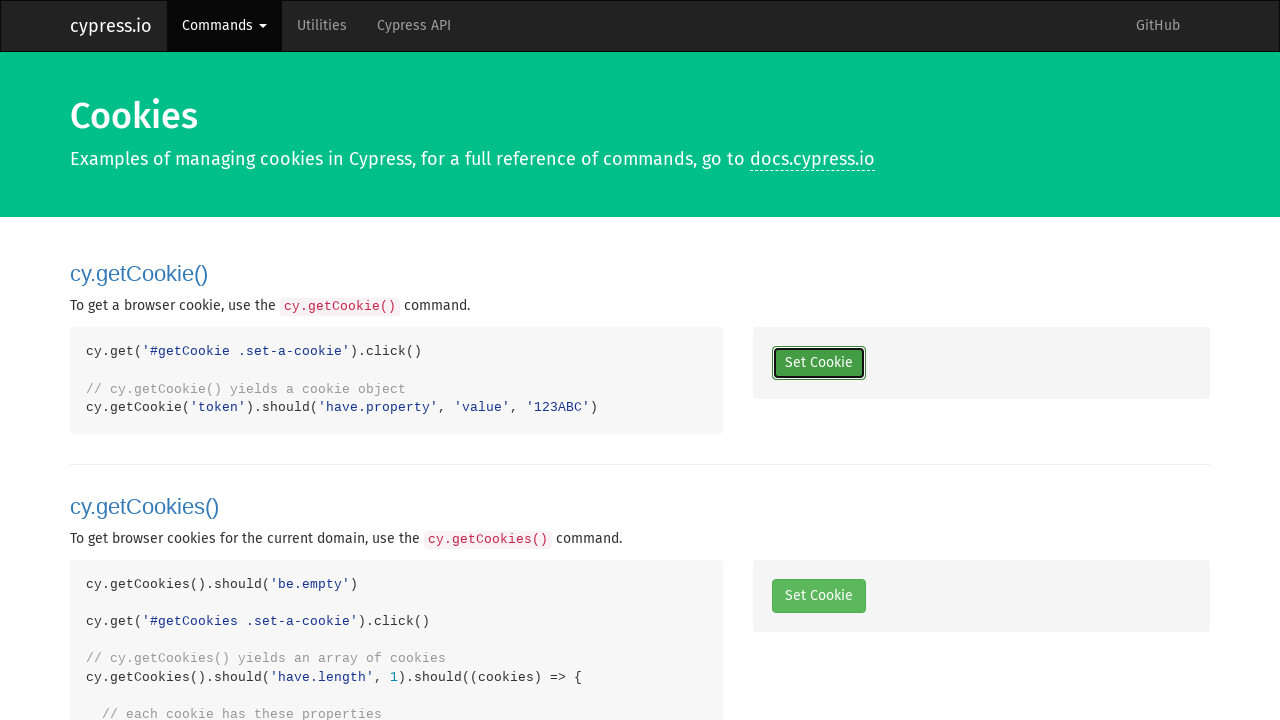

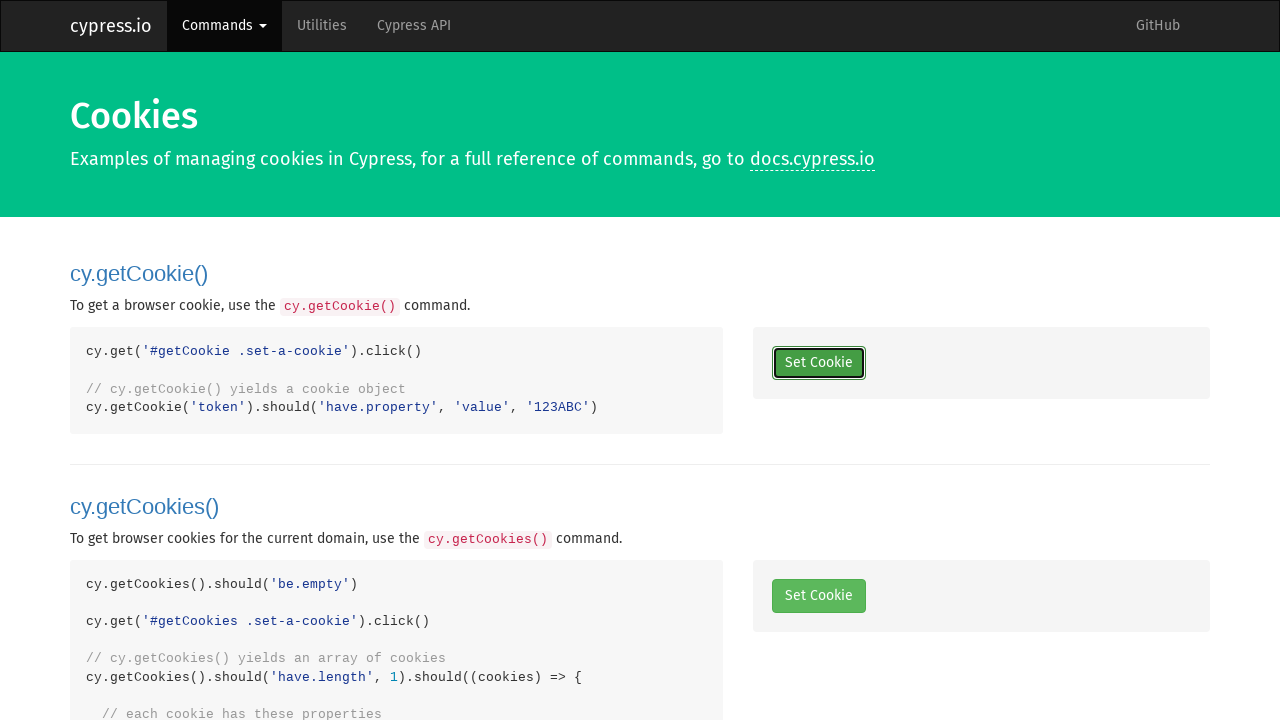